Opens the admlucid website, navigates to the Selenium automation testing page, and verifies the page header text

Starting URL: https://admlucid.com/

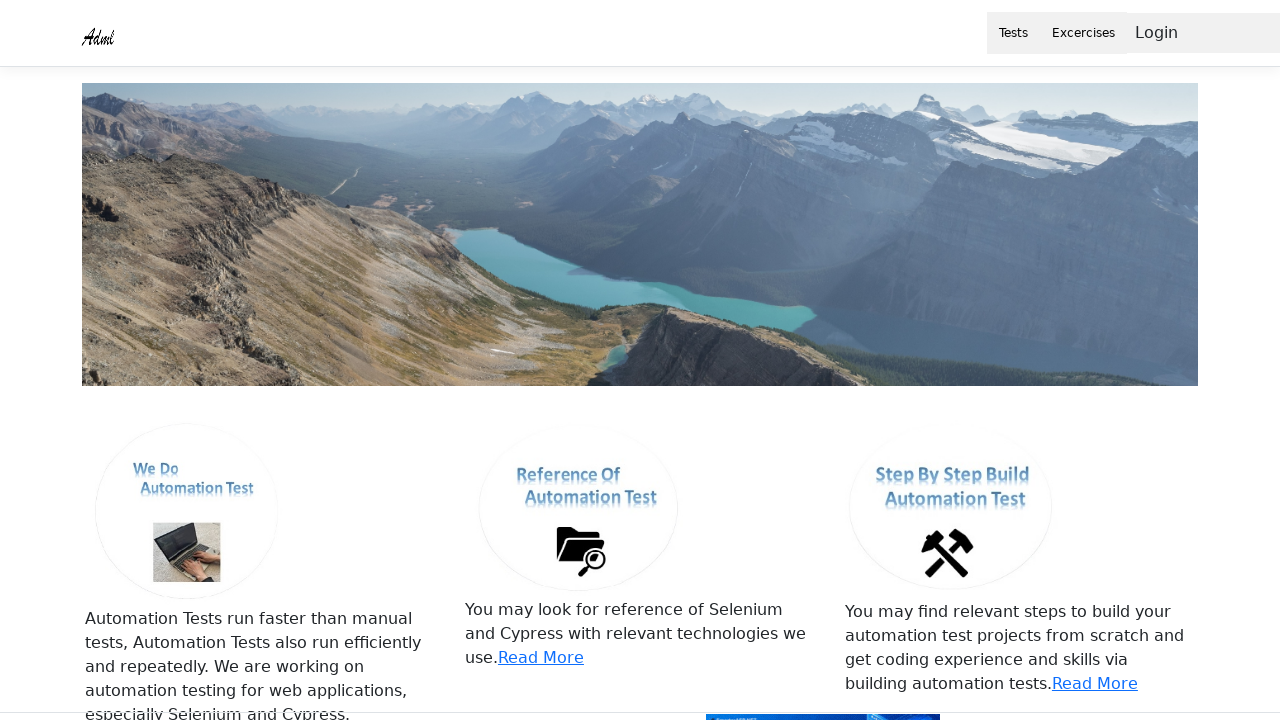

Set browser viewport to 1920x1080
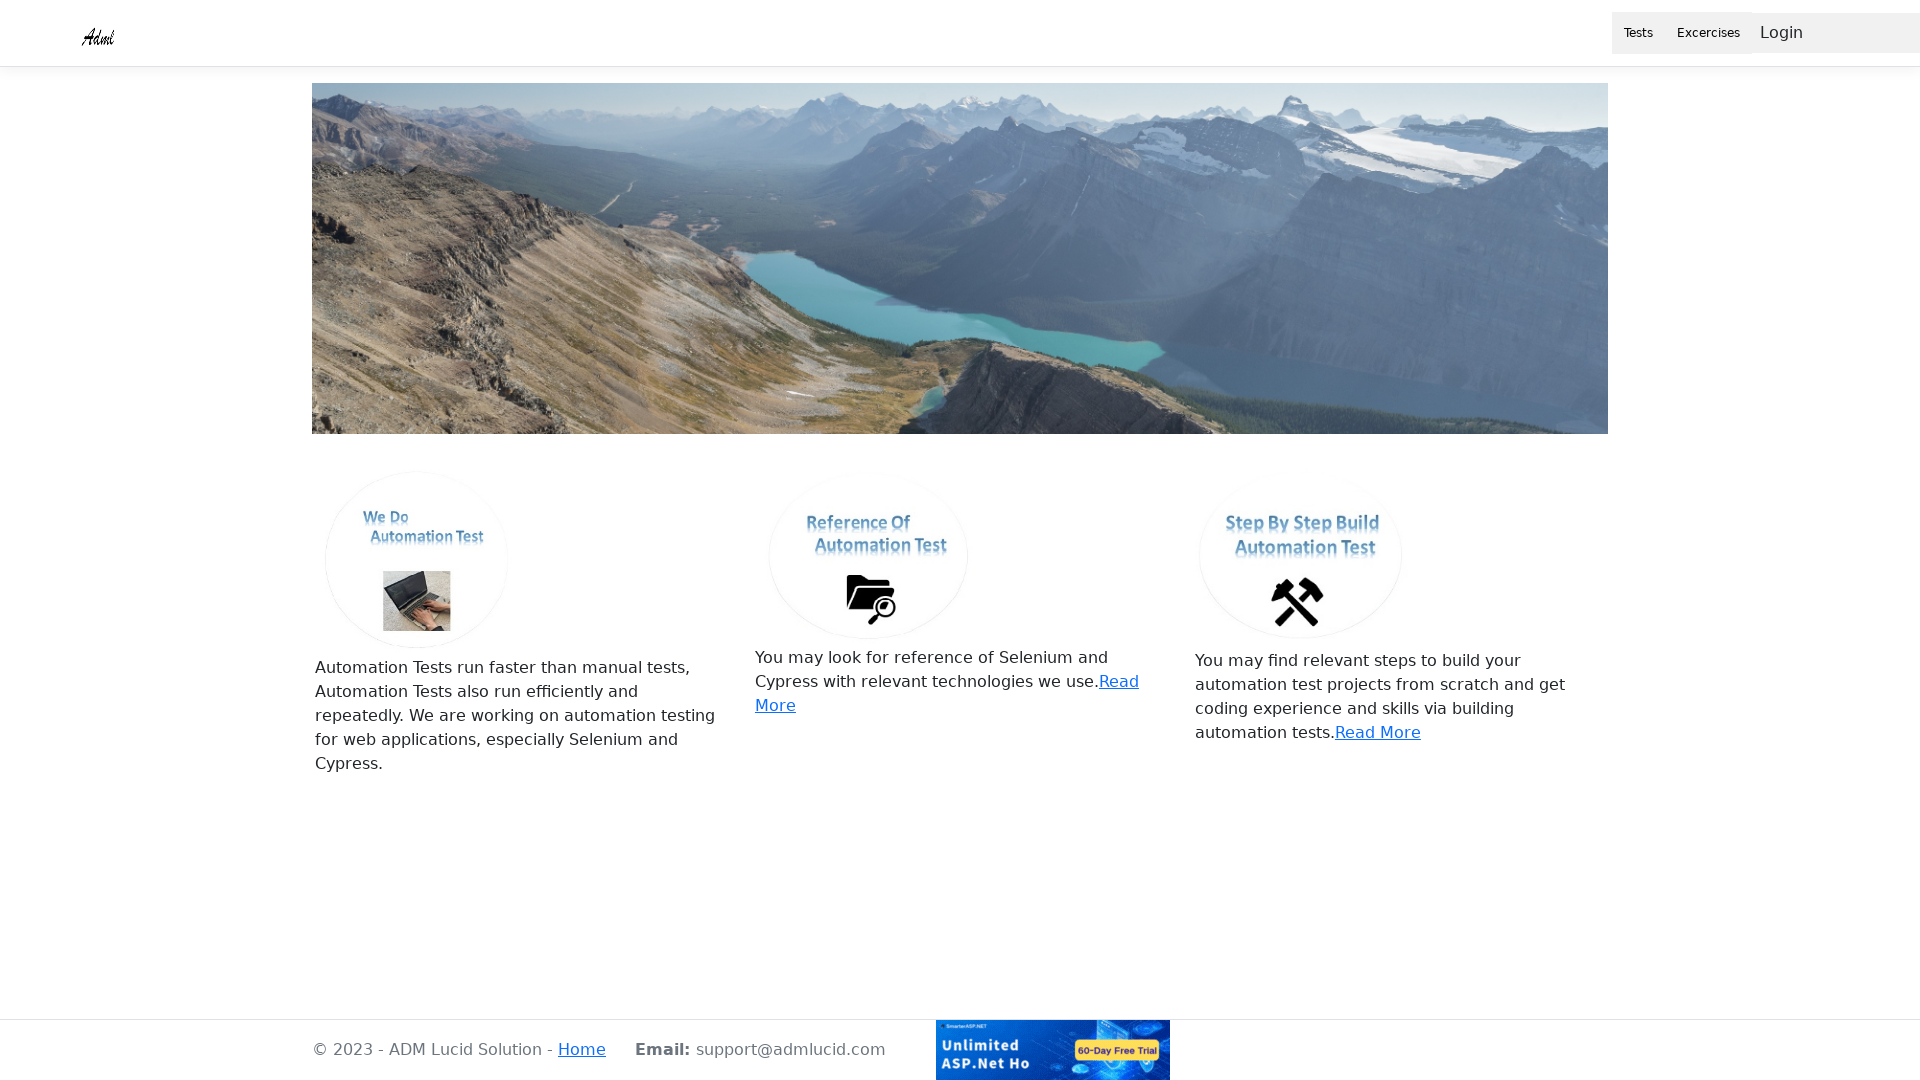

Retrieved page title: Home Page - Admlucid
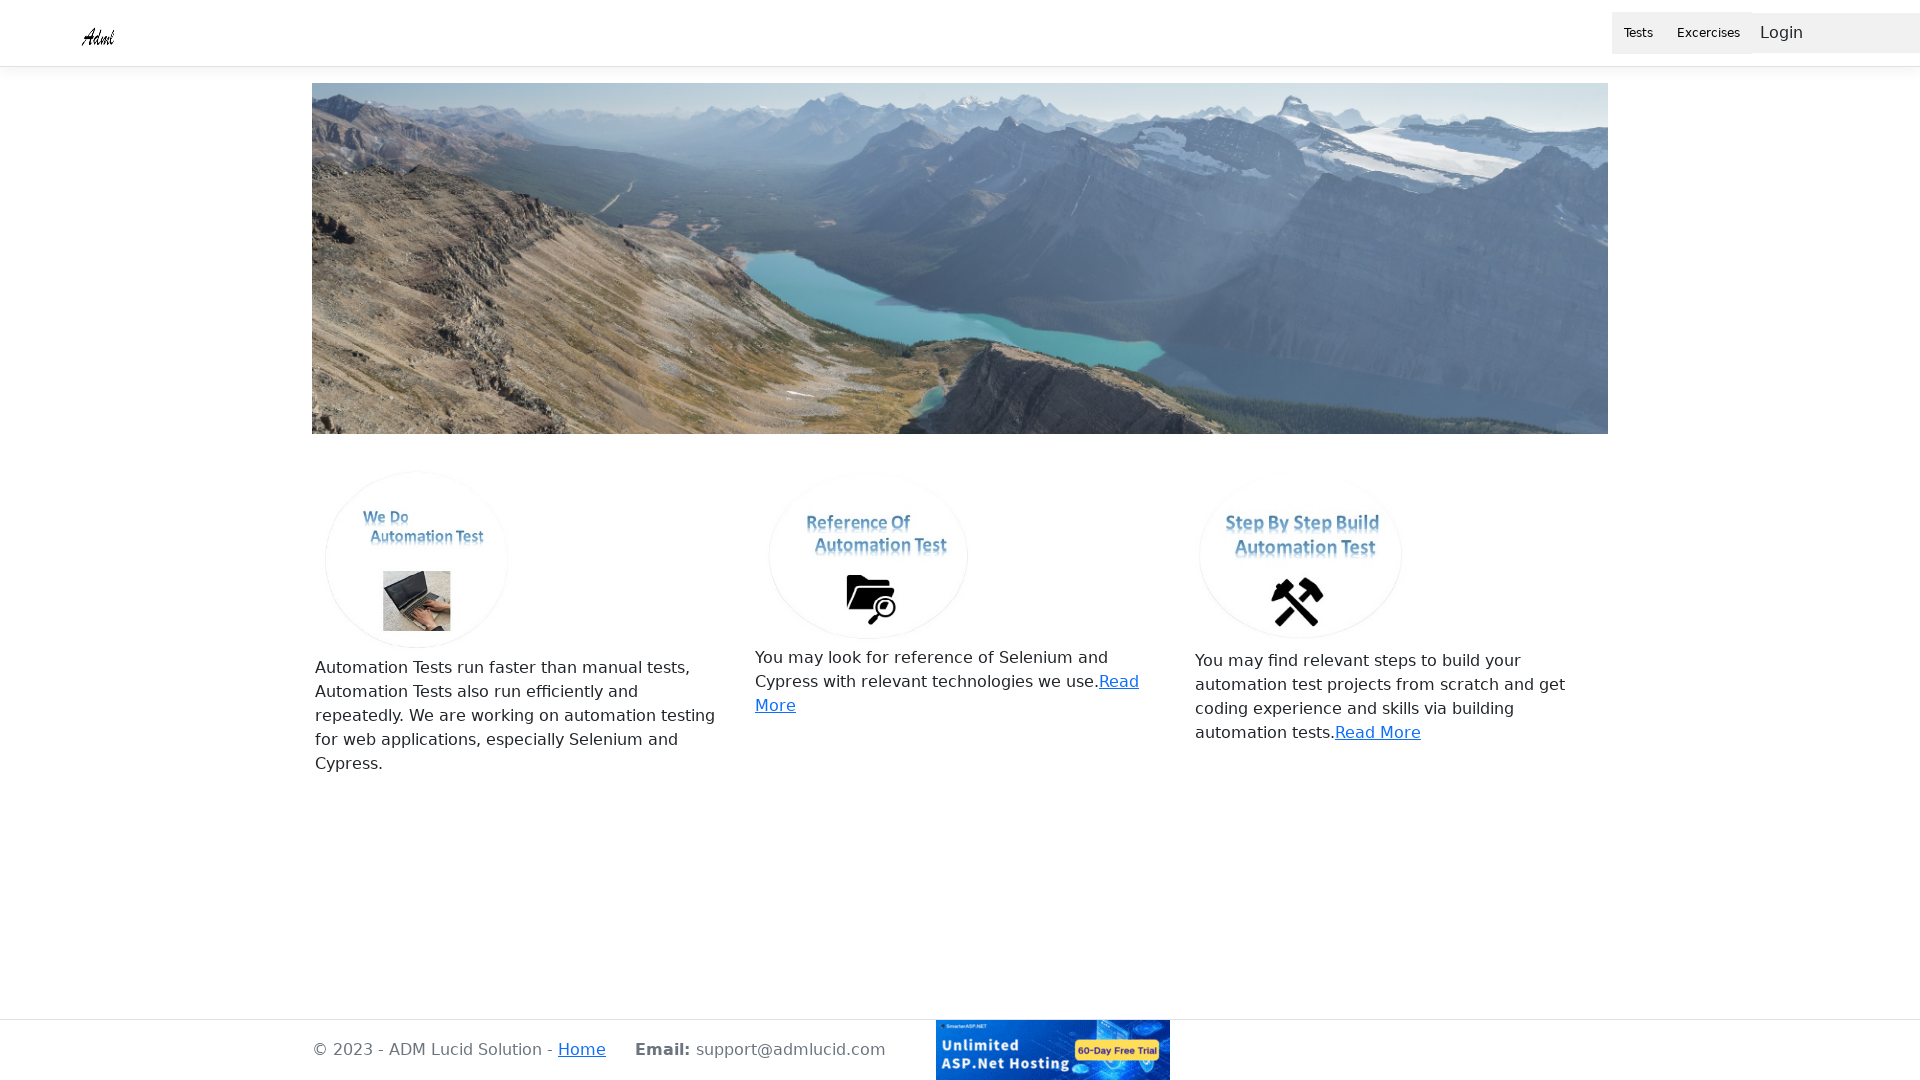

Retrieved current URL: https://admlucid.com/
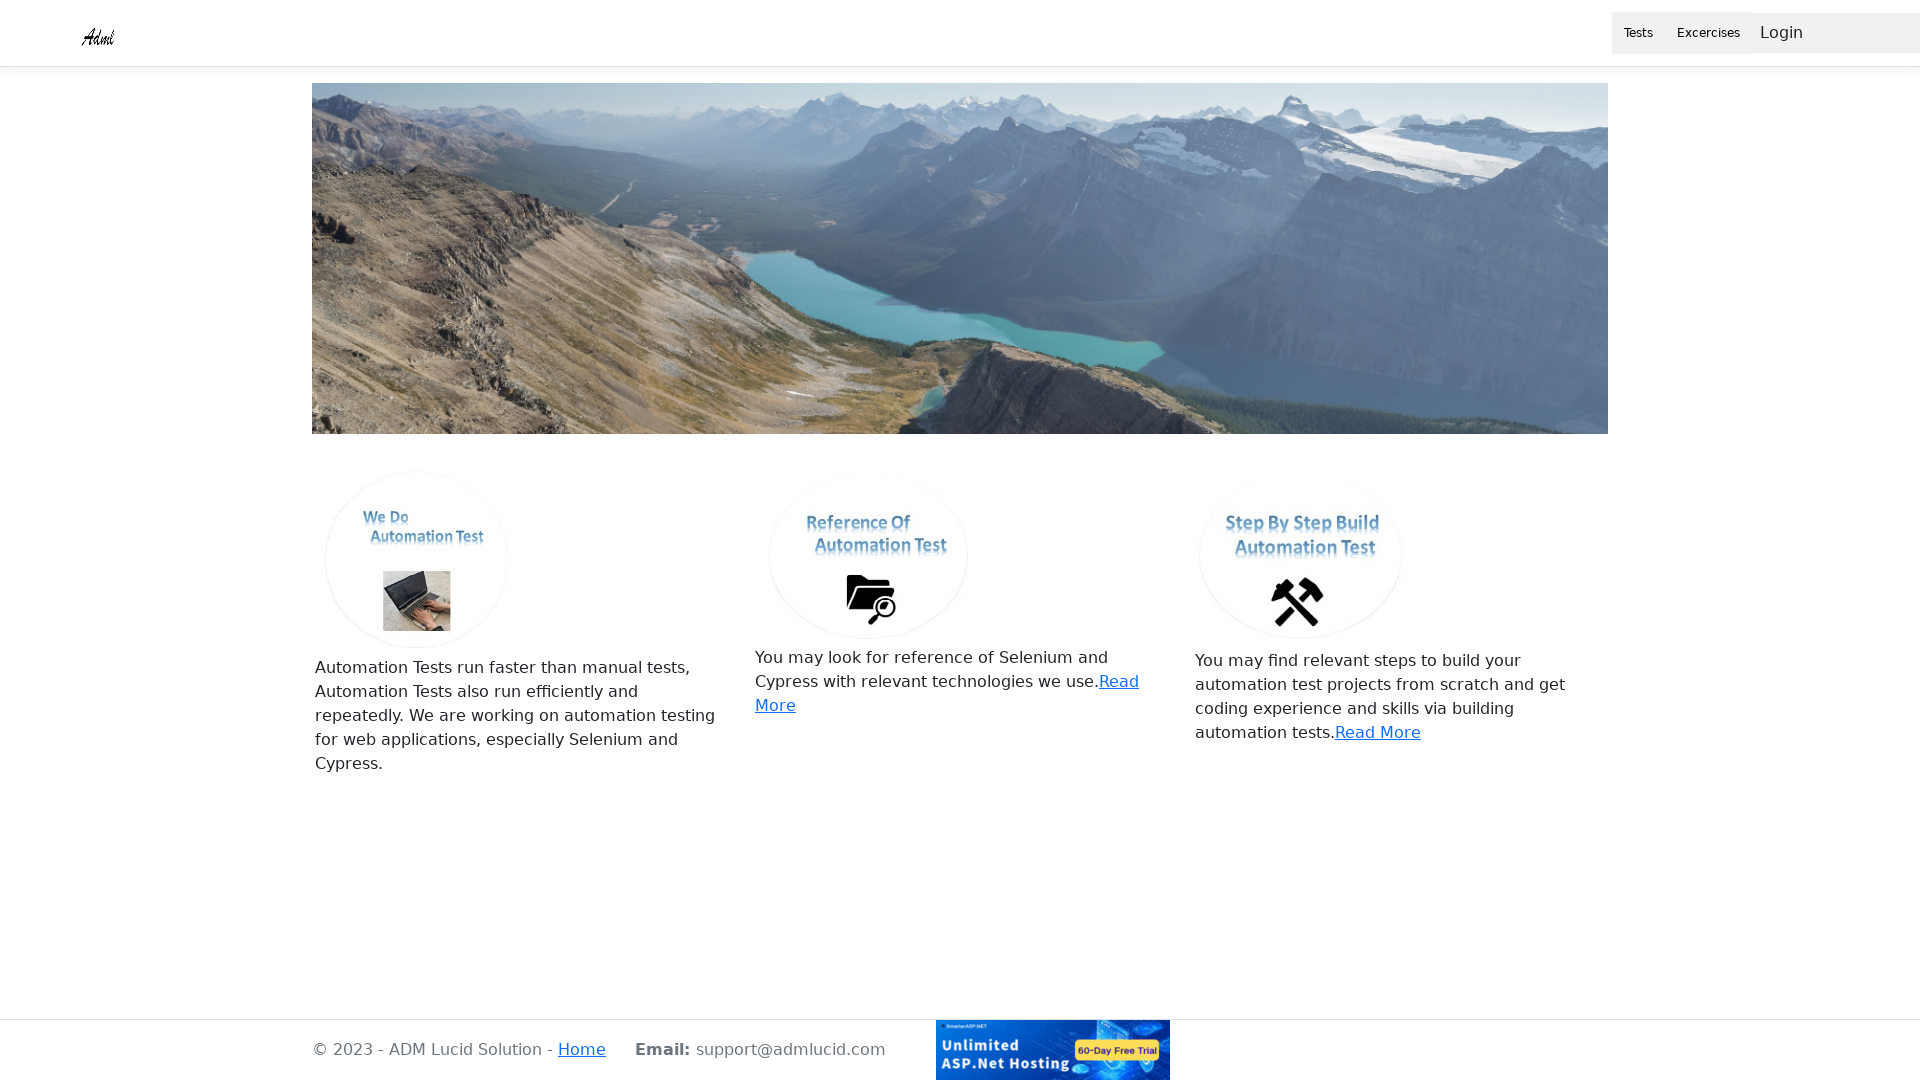

Navigated to Selenium automation testing page
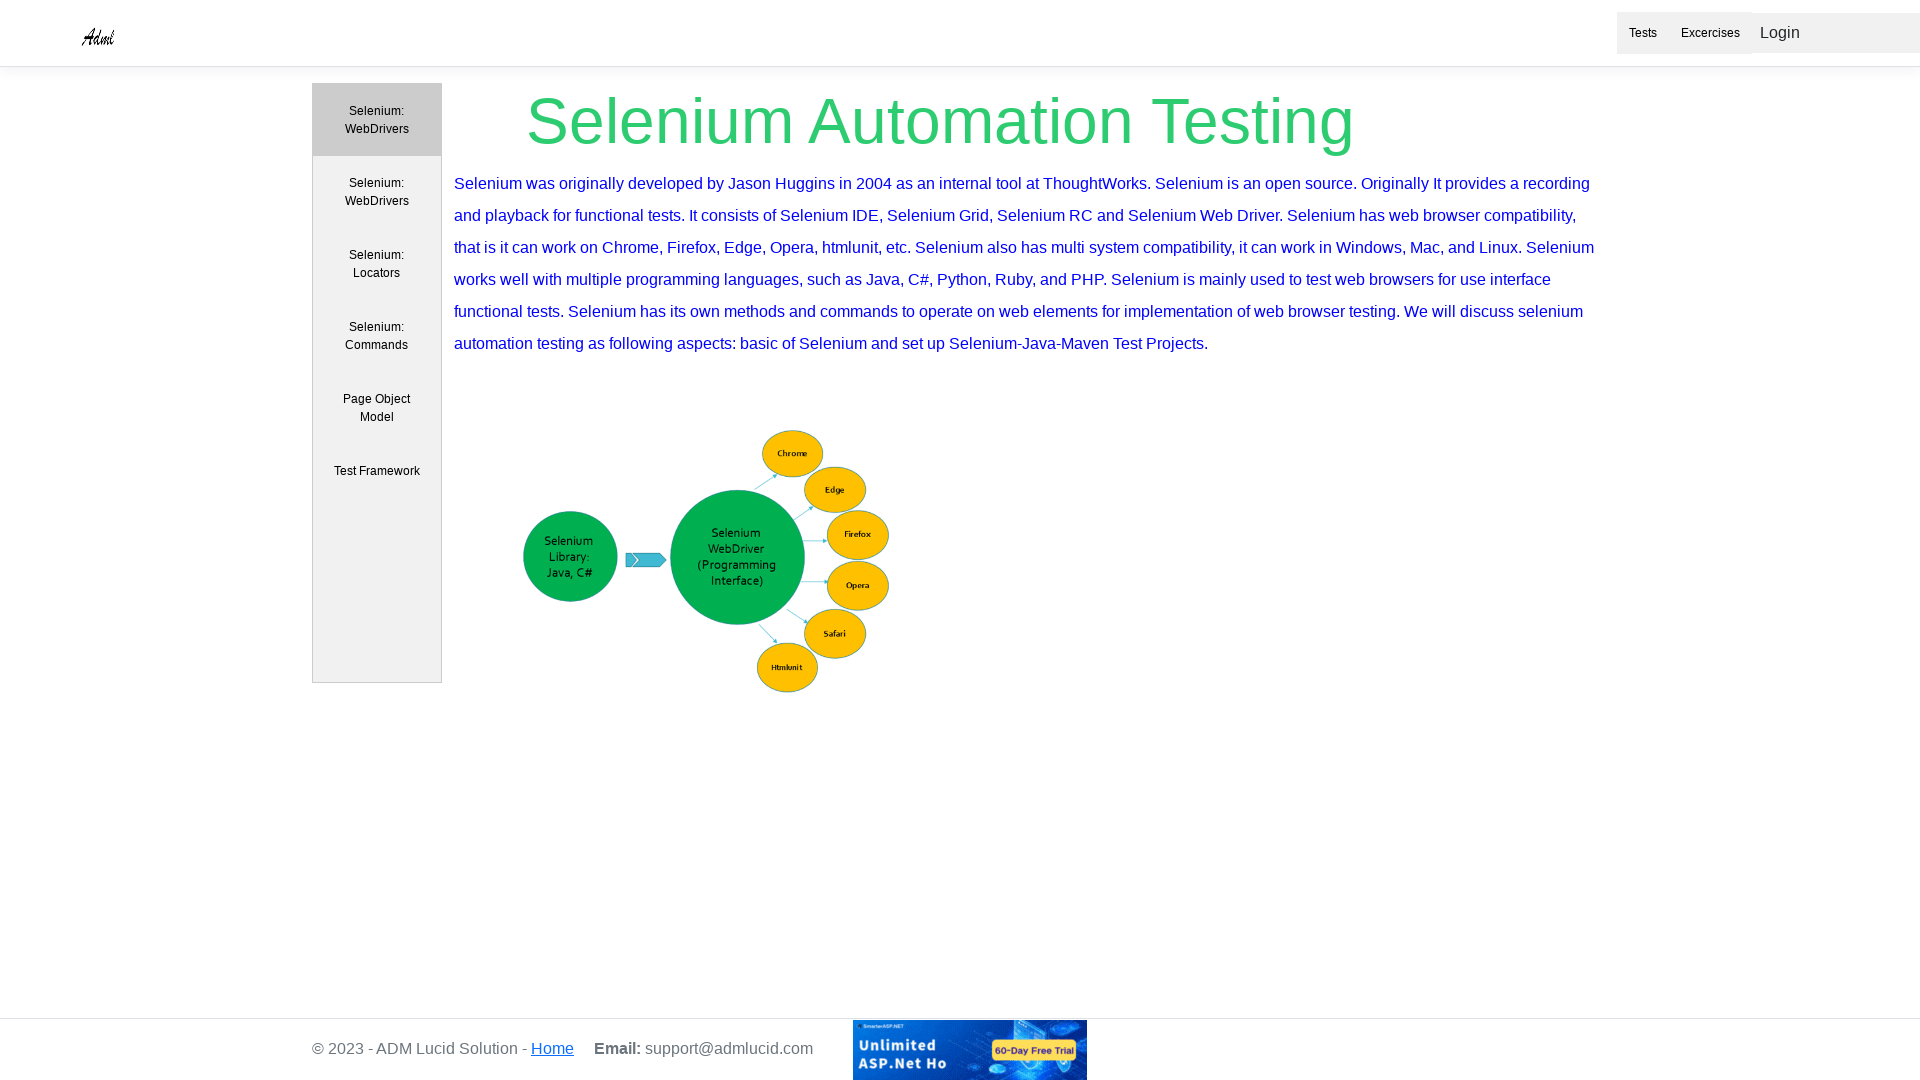

Page header became visible
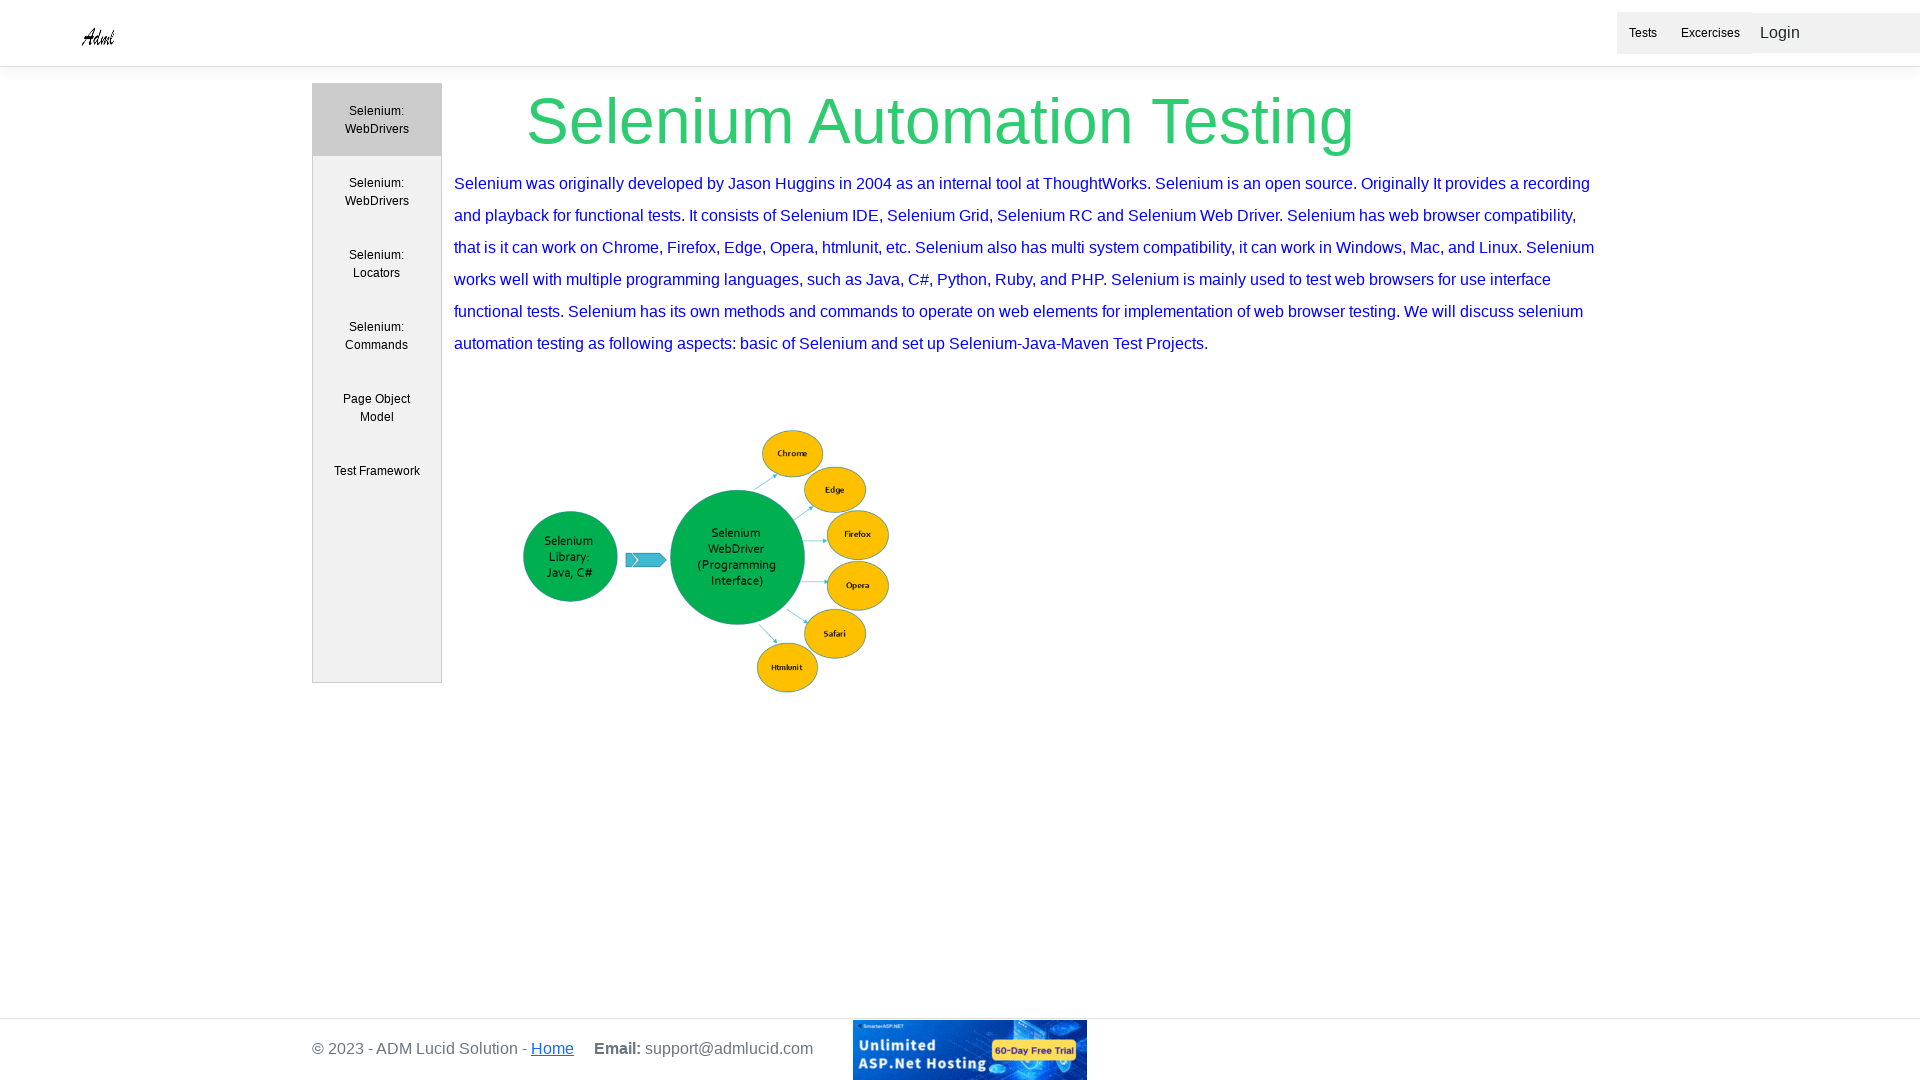

Retrieved page header text: Selenium Automation Testing
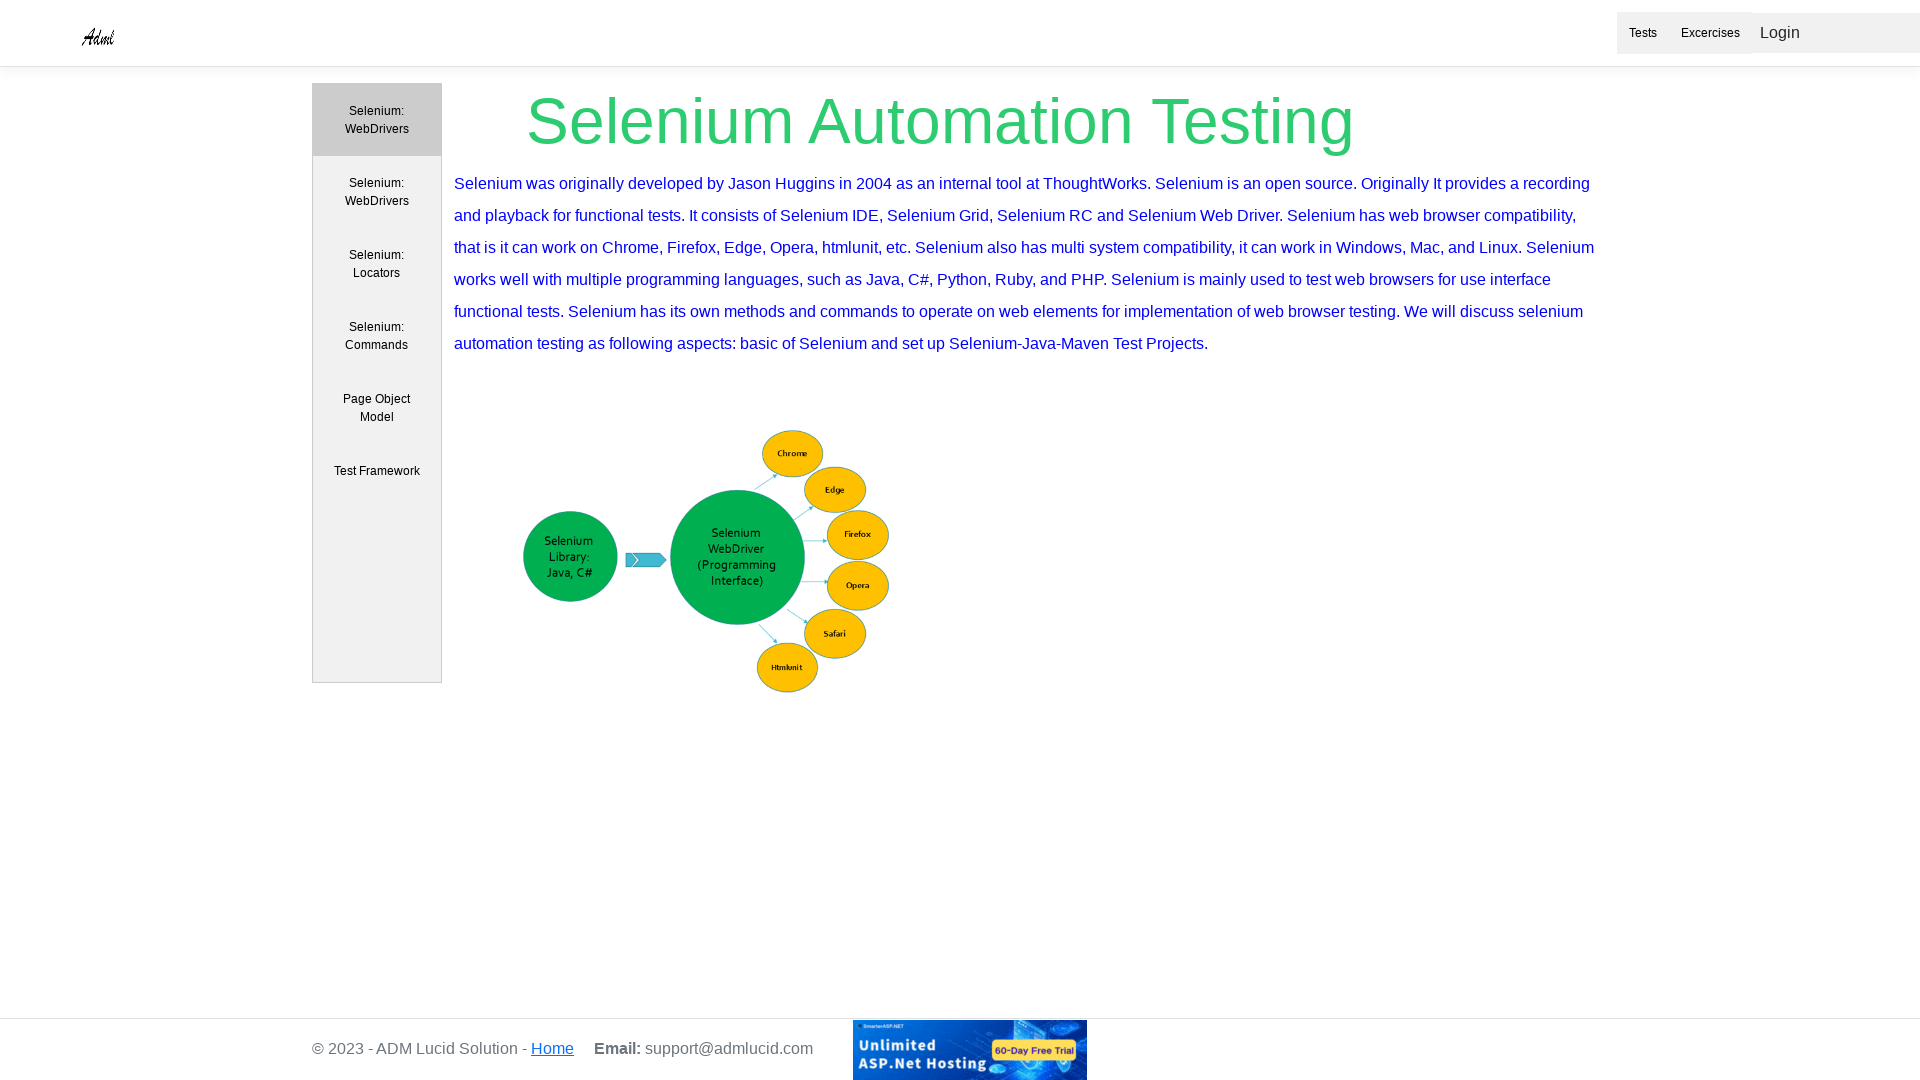

Verified page header matches expected text 'Selenium Automation Testing'
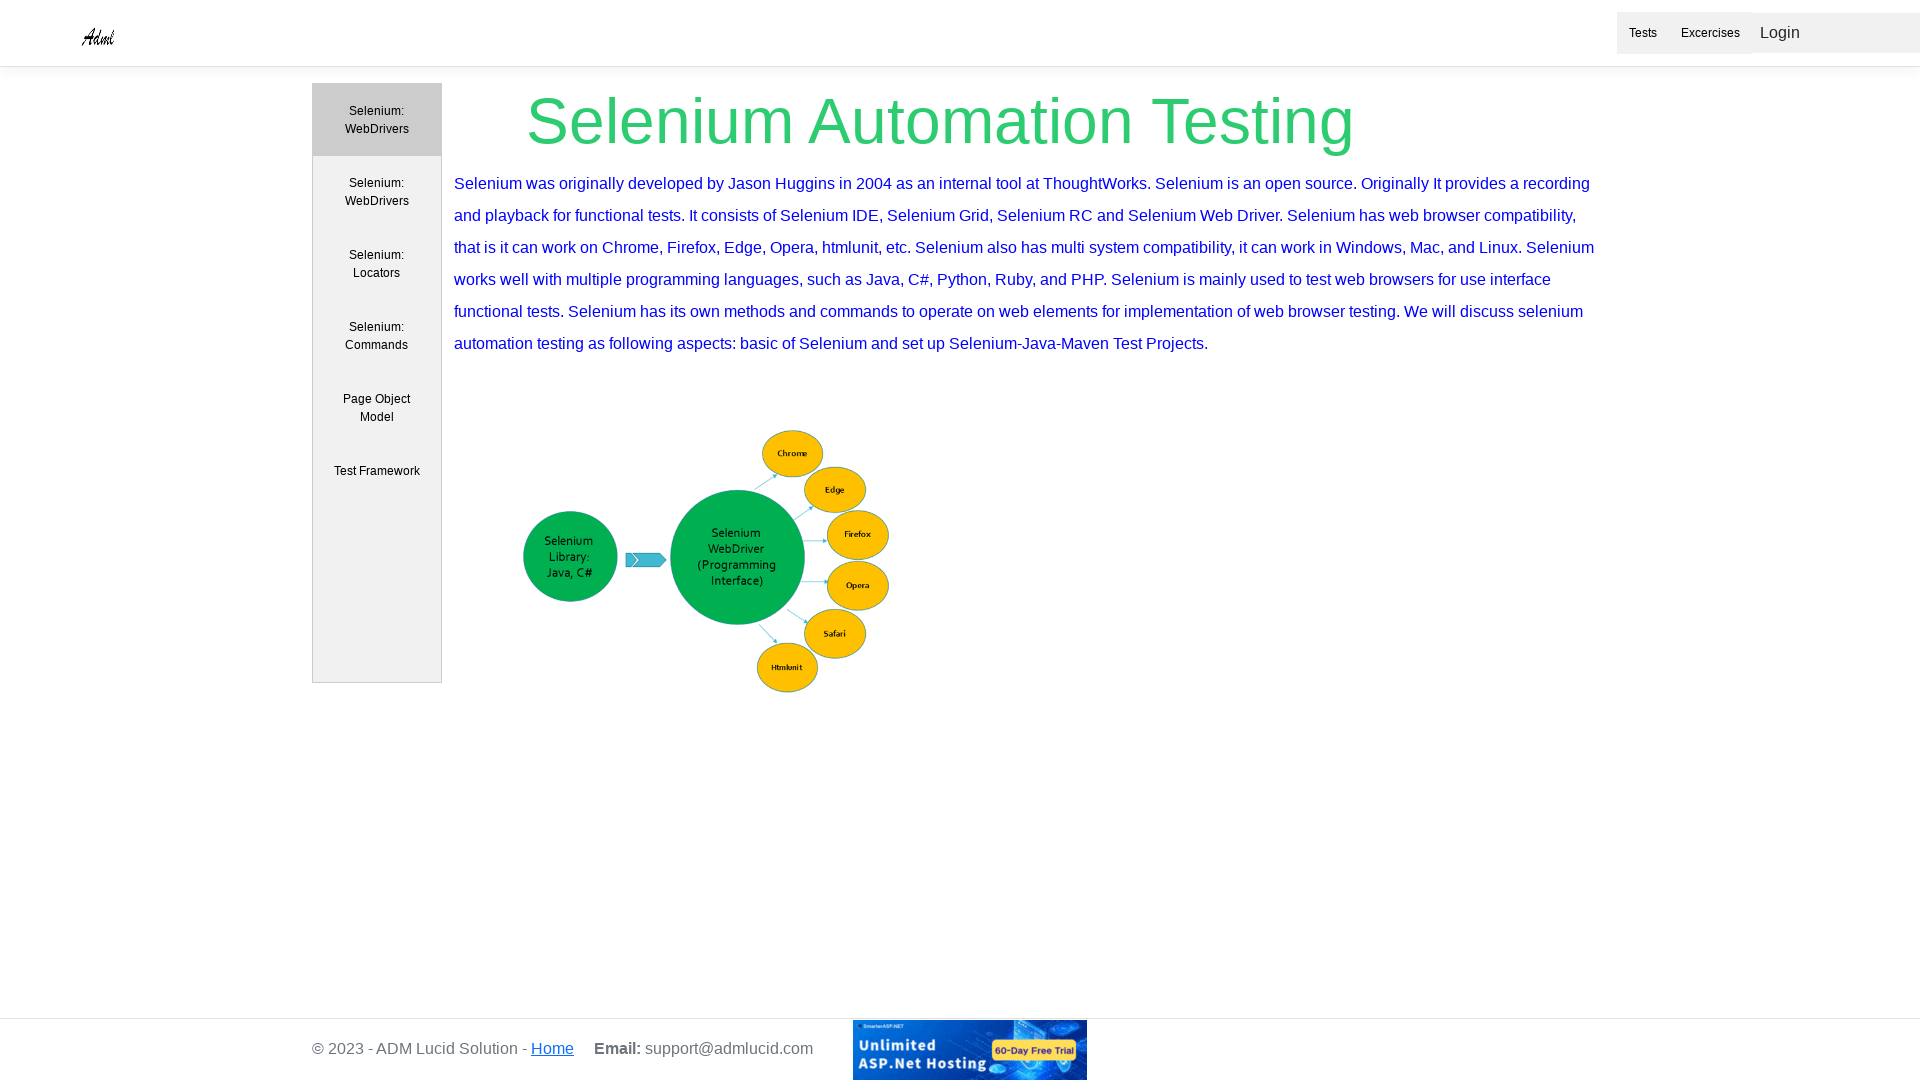

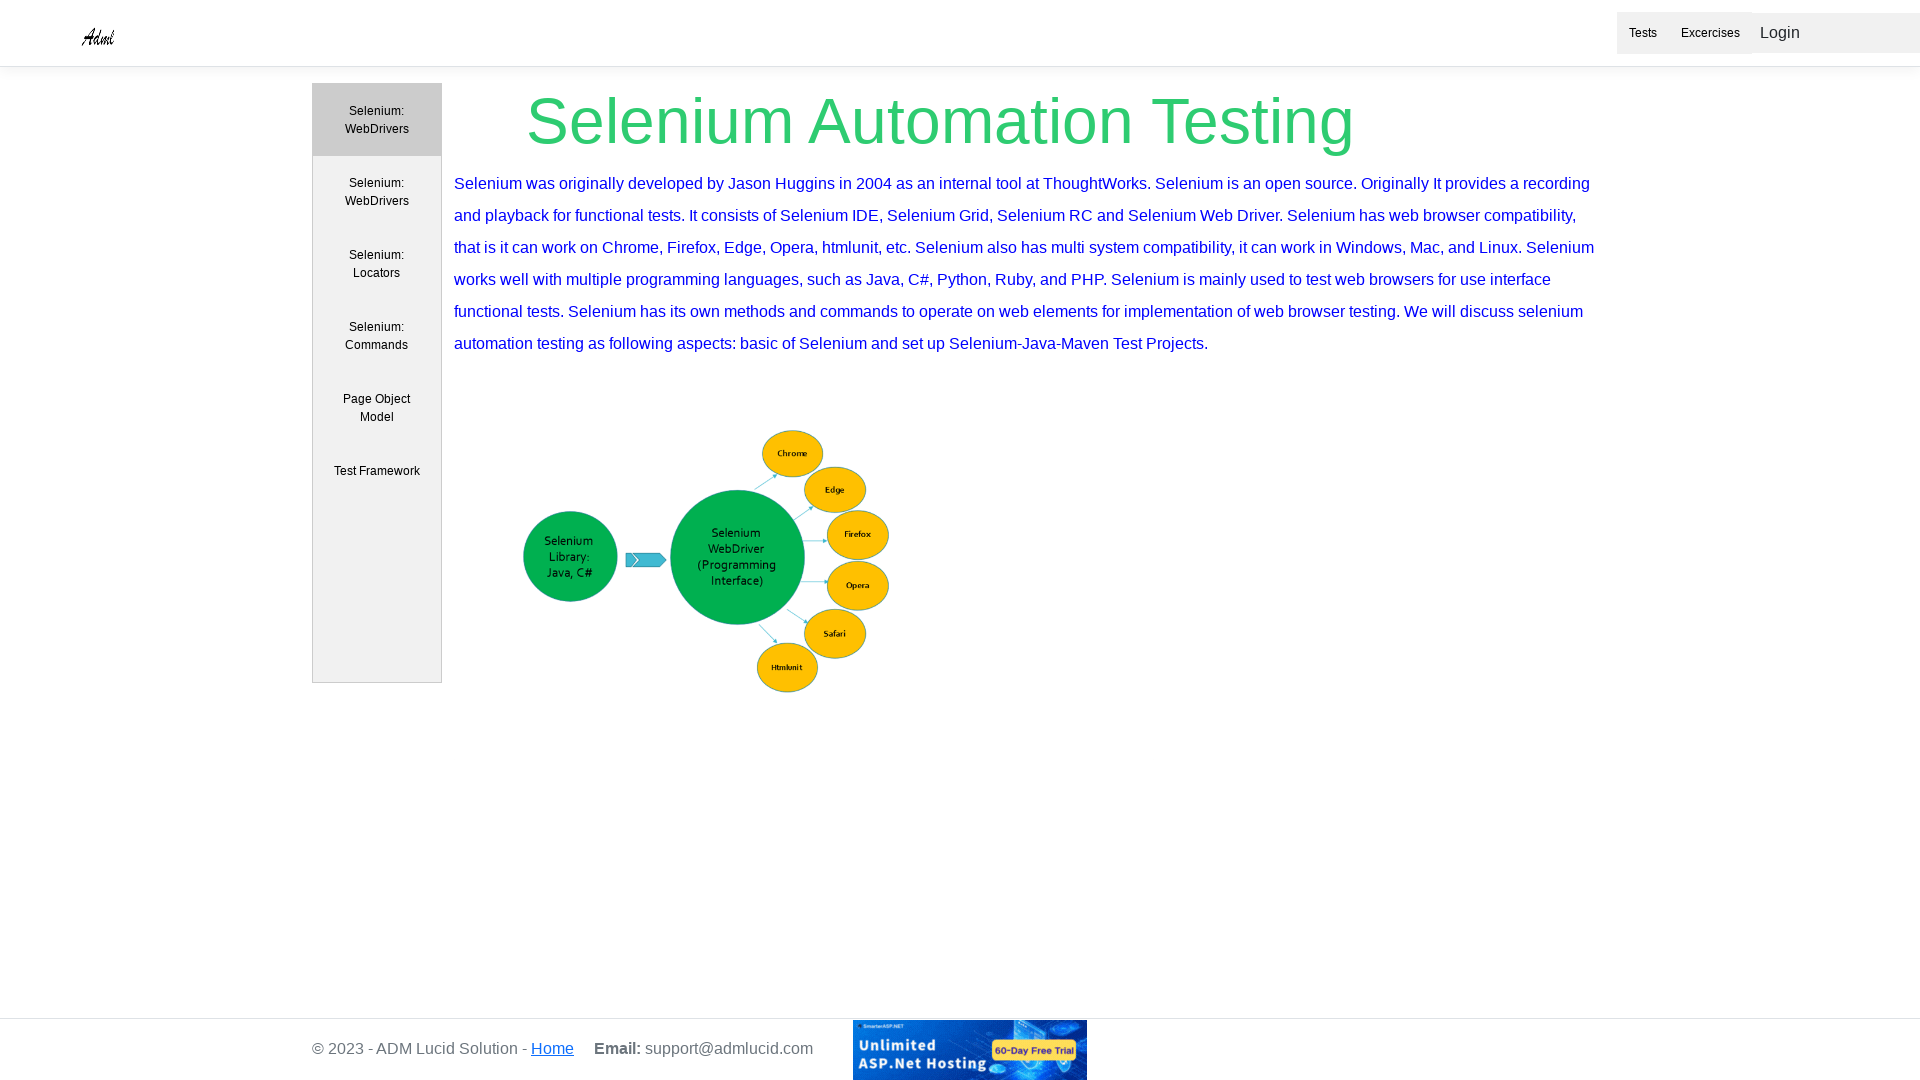